Tests radio button functionality by selecting different options and verifying the selection text updates correctly.

Starting URL: https://demoqa.com/radio-button

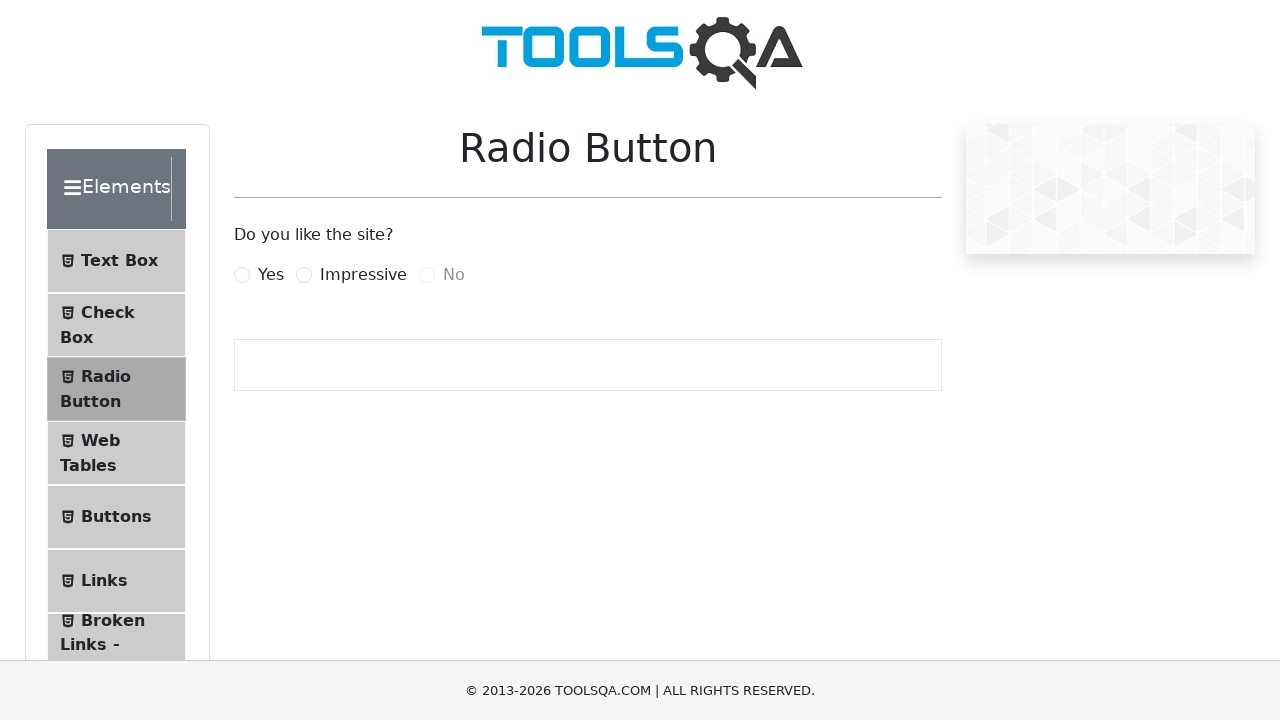

Clicked 'Yes' radio button at (271, 275) on label:has-text('Yes')
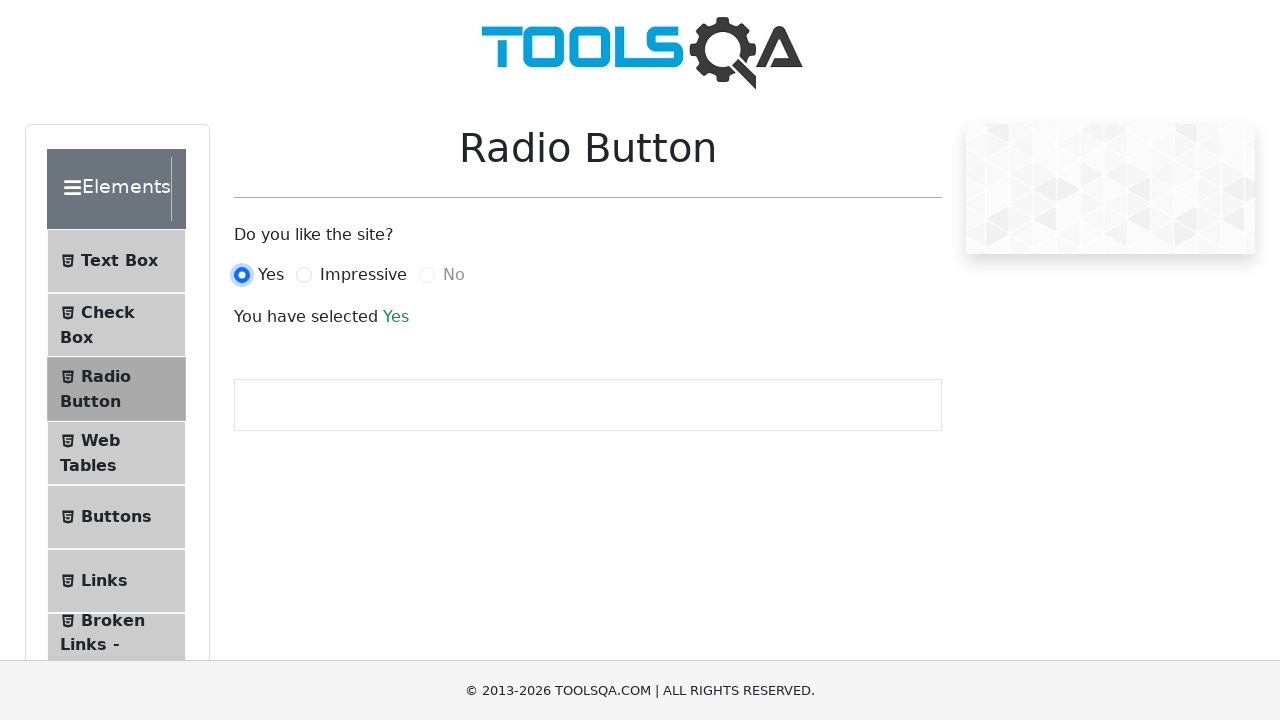

Verified selection text appeared after clicking 'Yes'
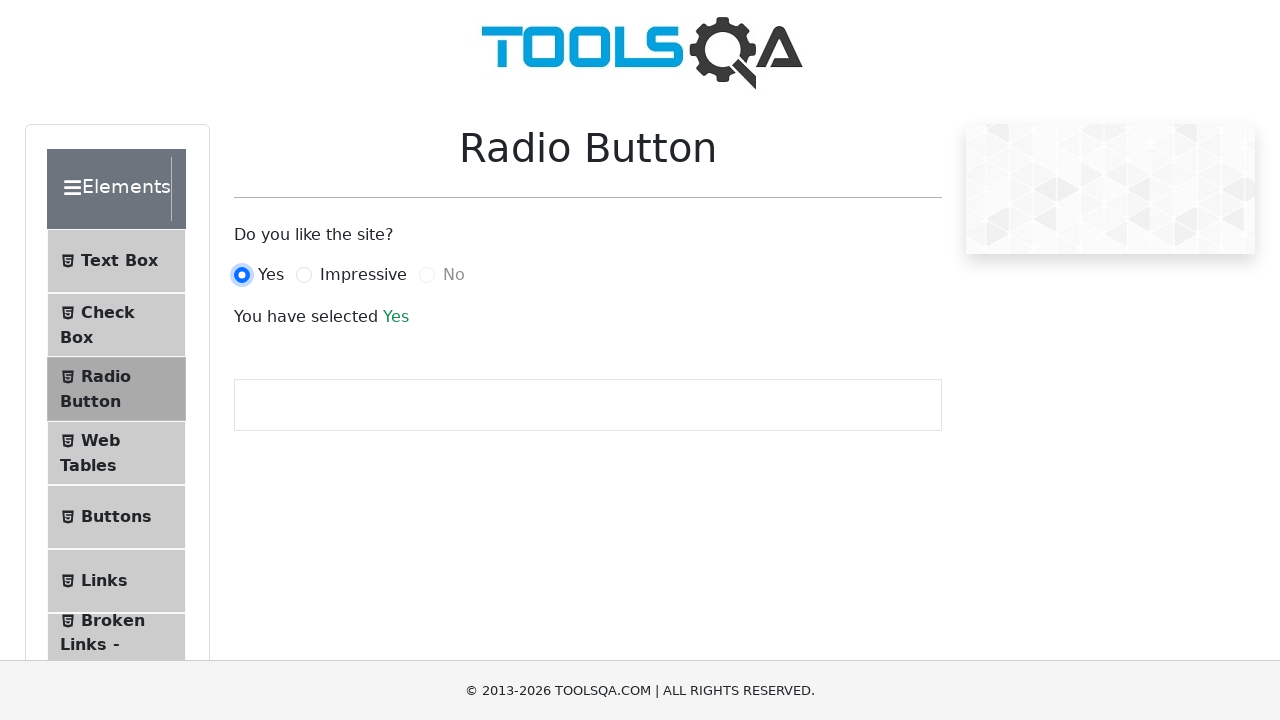

Clicked 'Impressive' radio button at (363, 275) on label:has-text('Impressive')
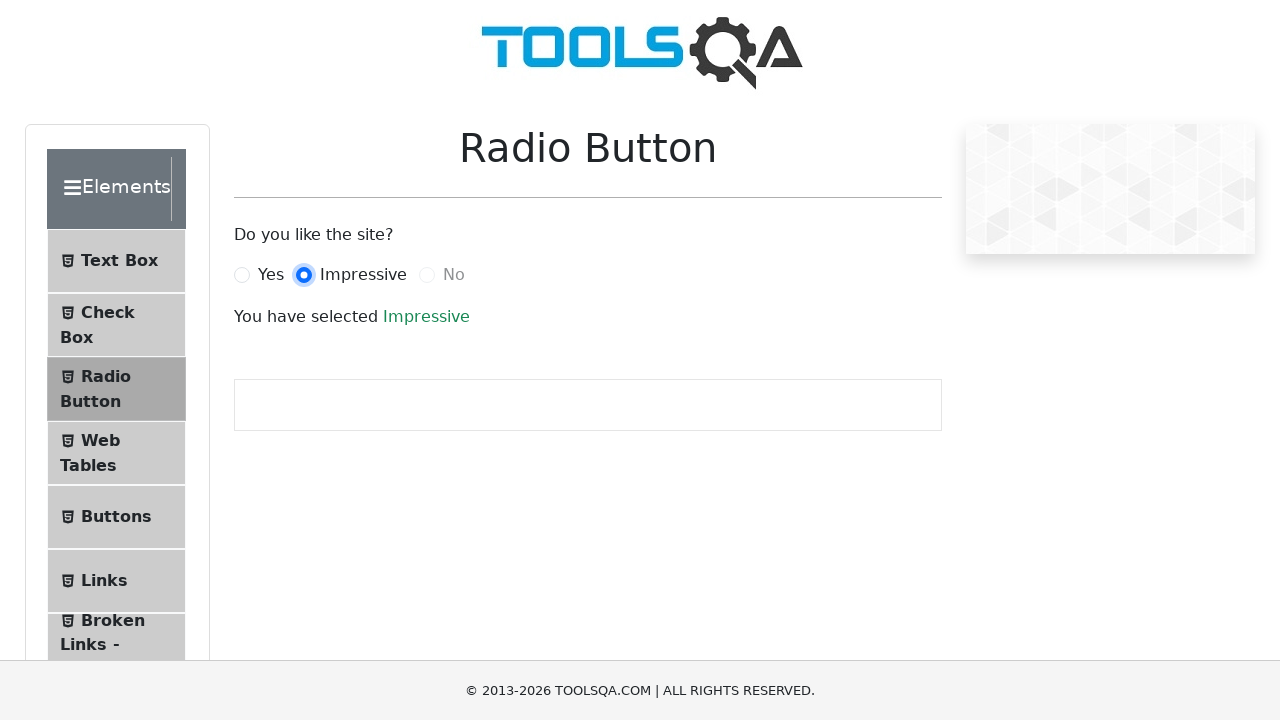

Verified selection text updated after clicking 'Impressive'
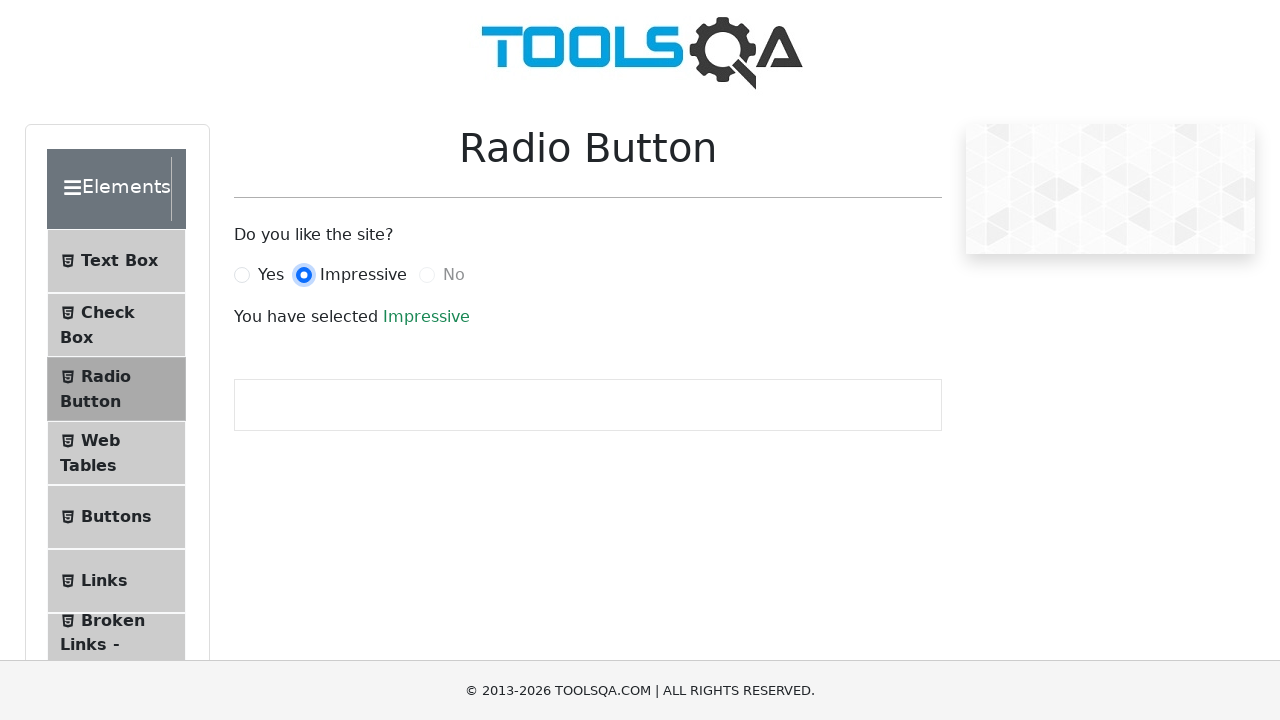

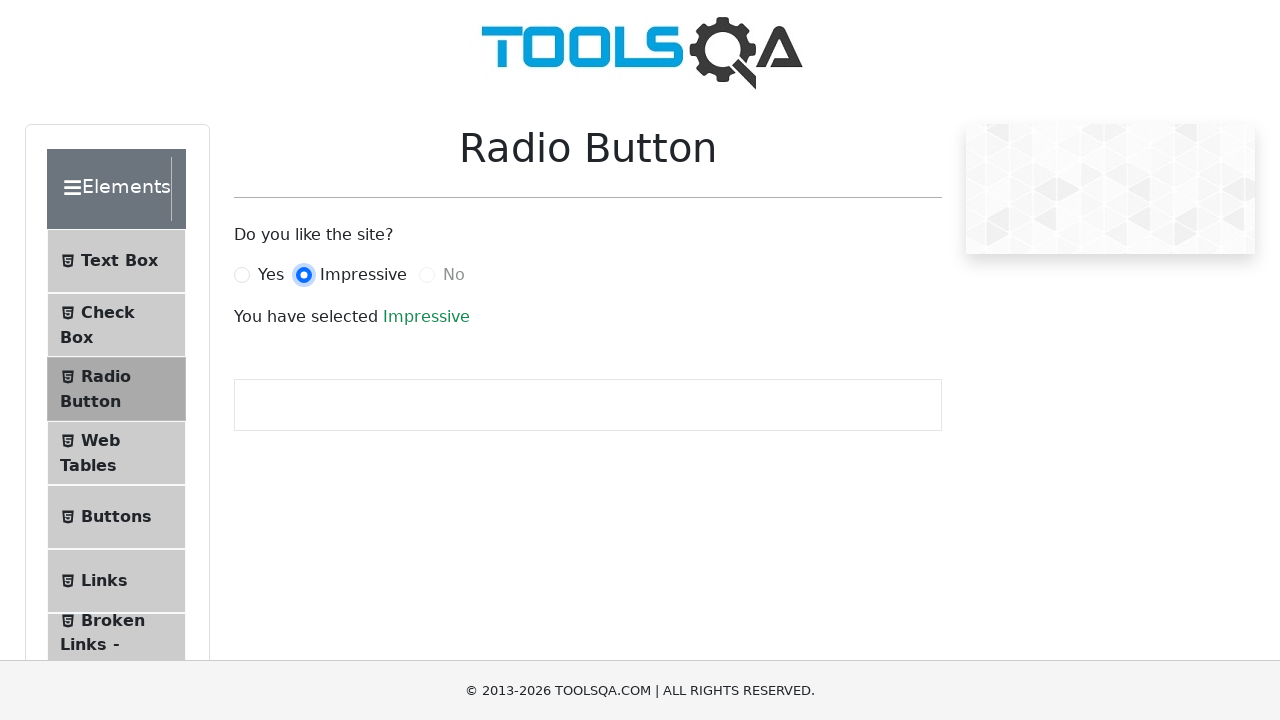